Tests user registration by filling in a username field and clicking the sign up button on a testing website

Starting URL: https://thetestingworld.com/testings/

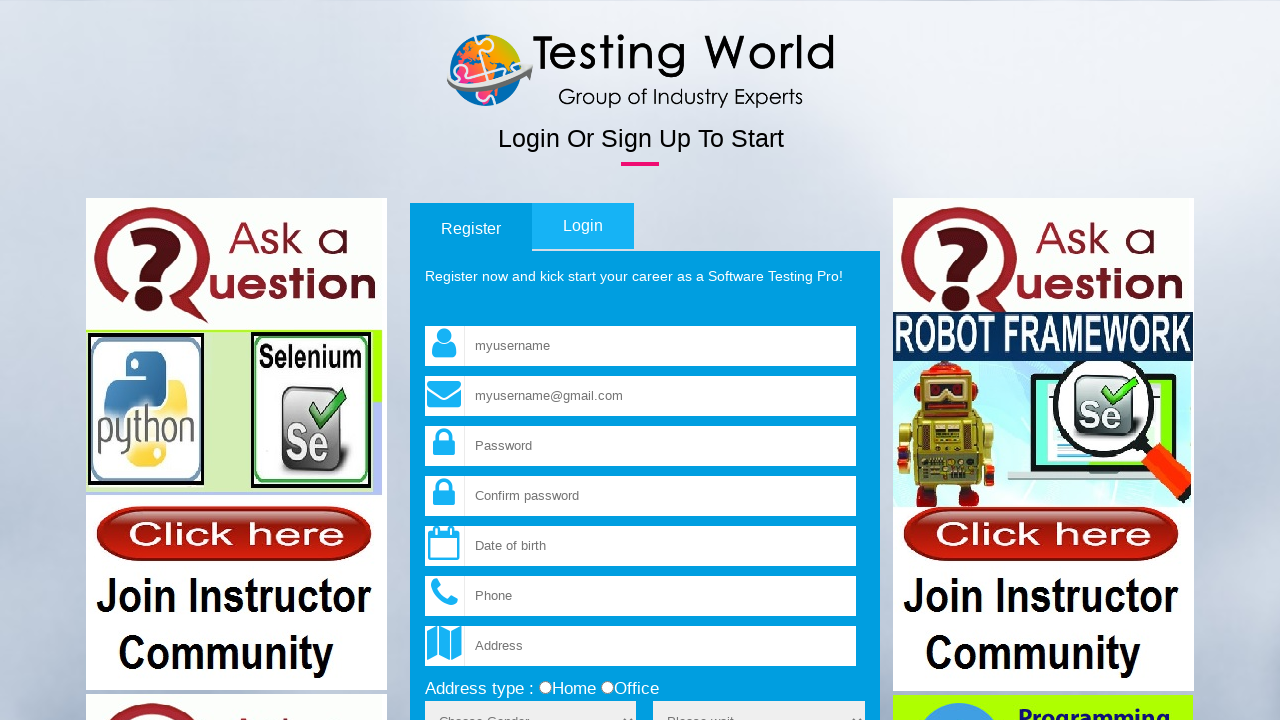

Filled username field with 'TestUser847' on input[name='fld_username']
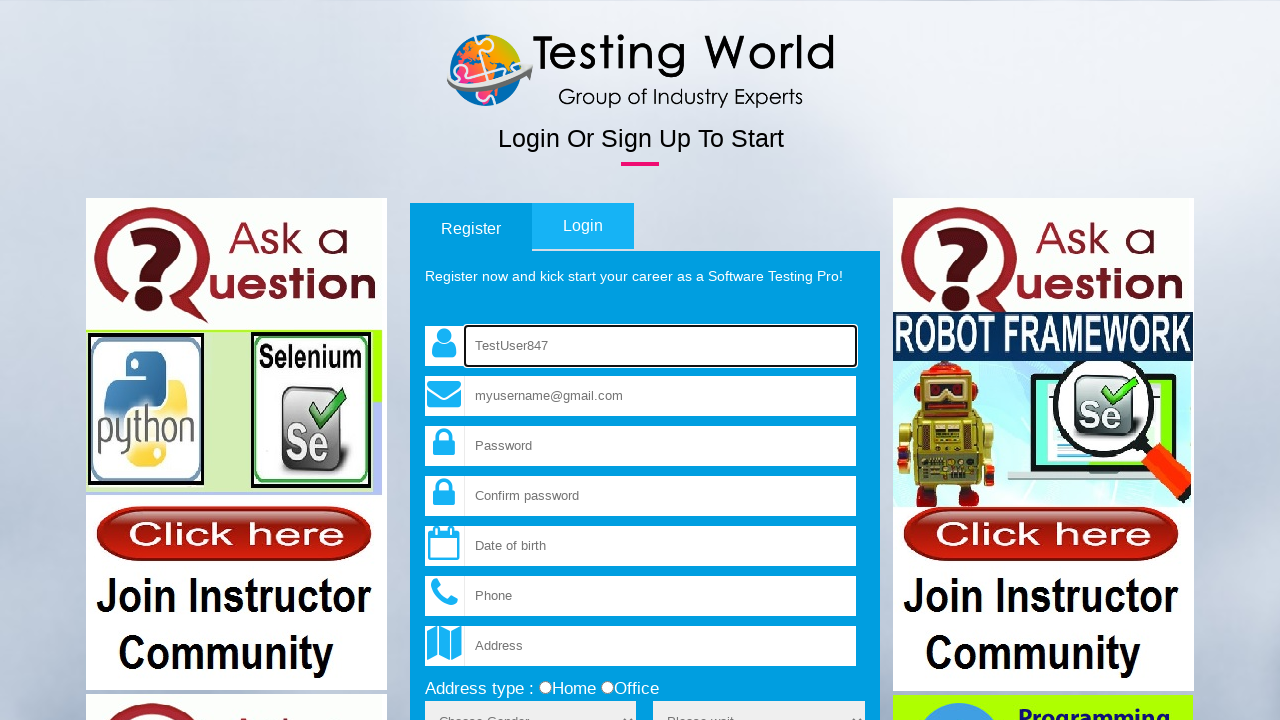

Clicked Sign up button to submit registration at (831, 361) on input[value='Sign up']
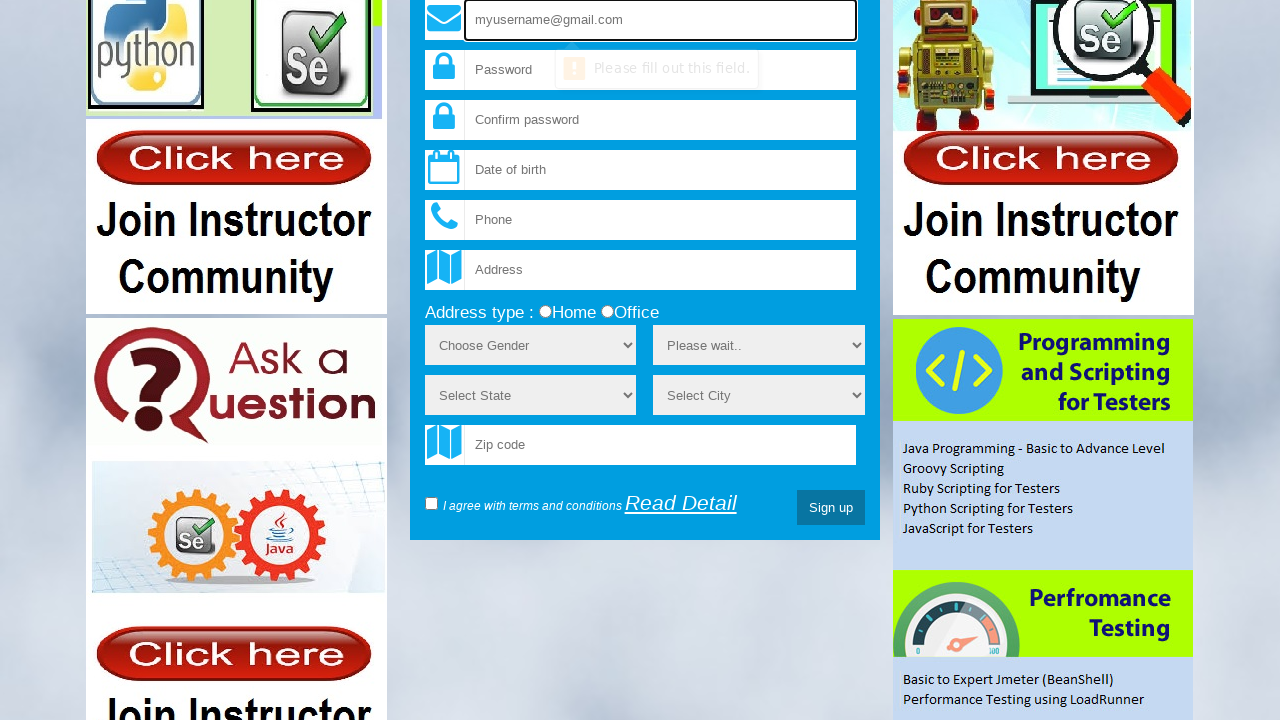

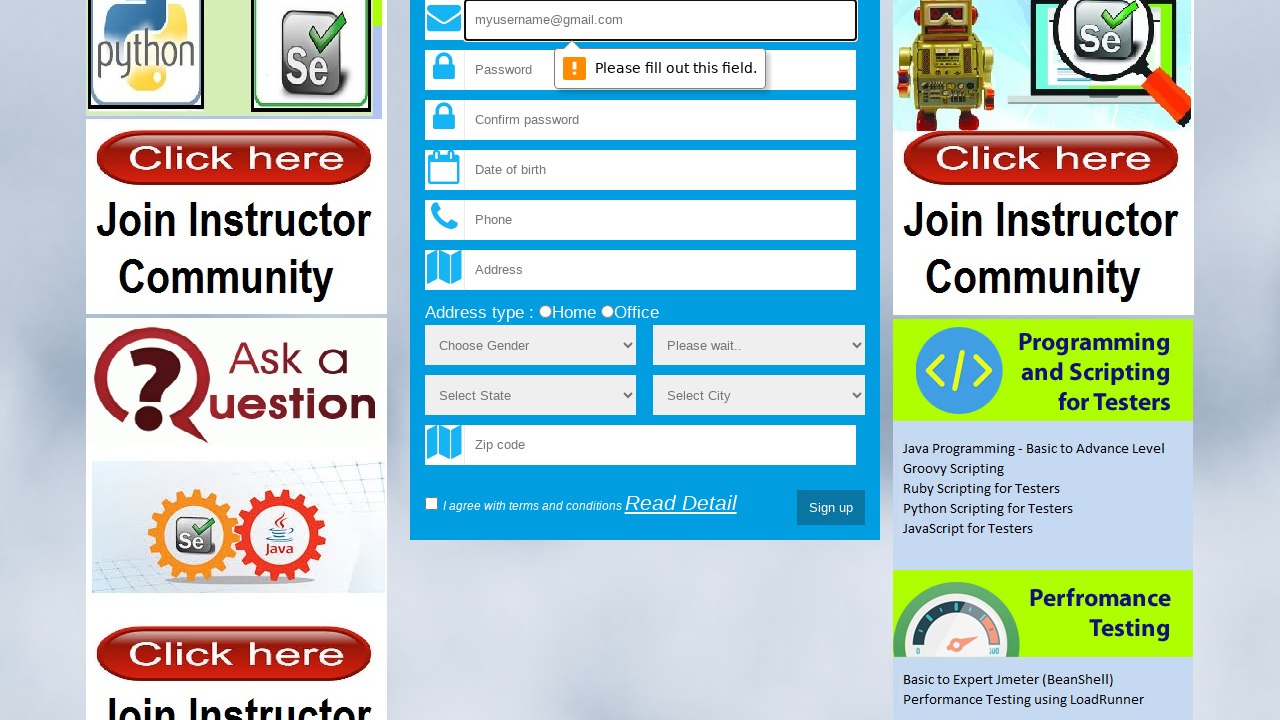